Tests the product search/filter functionality on an e-commerce practice site by typing "ca" in the search box and verifying that 4 matching products are displayed.

Starting URL: https://rahulshettyacademy.com/seleniumPractise/

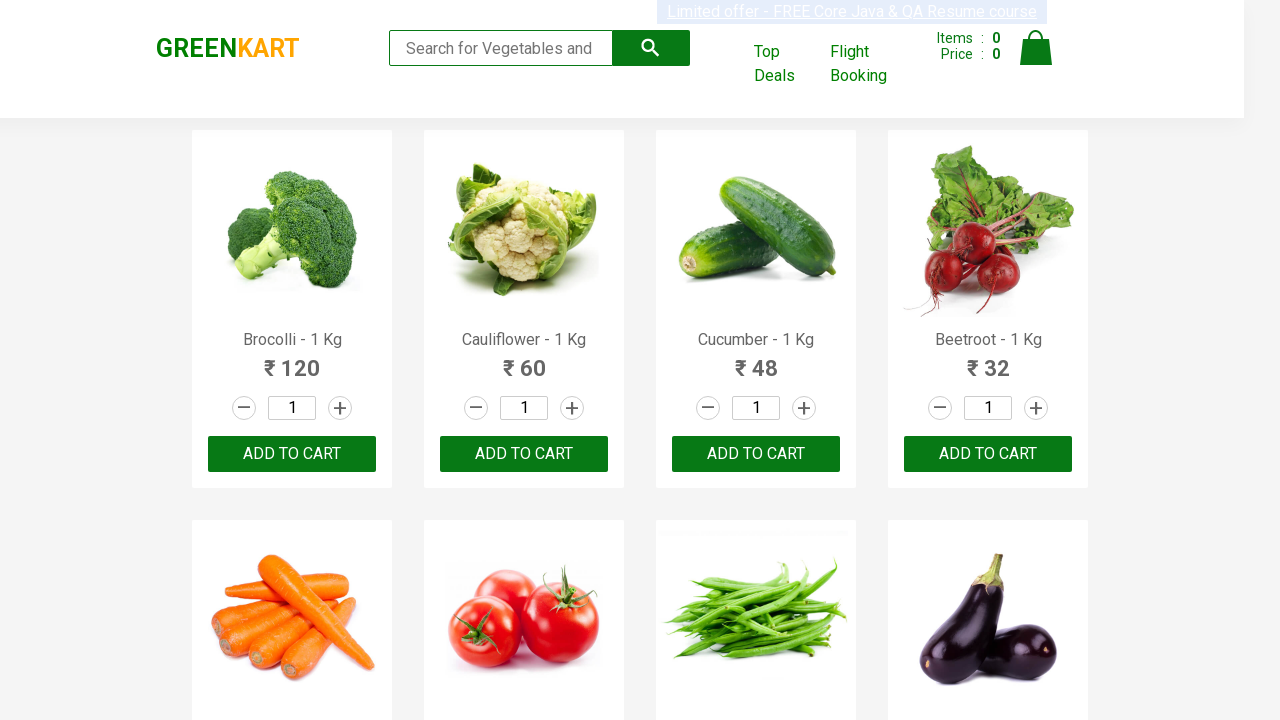

Typed 'ca' in the search box to filter products on .search-keyword
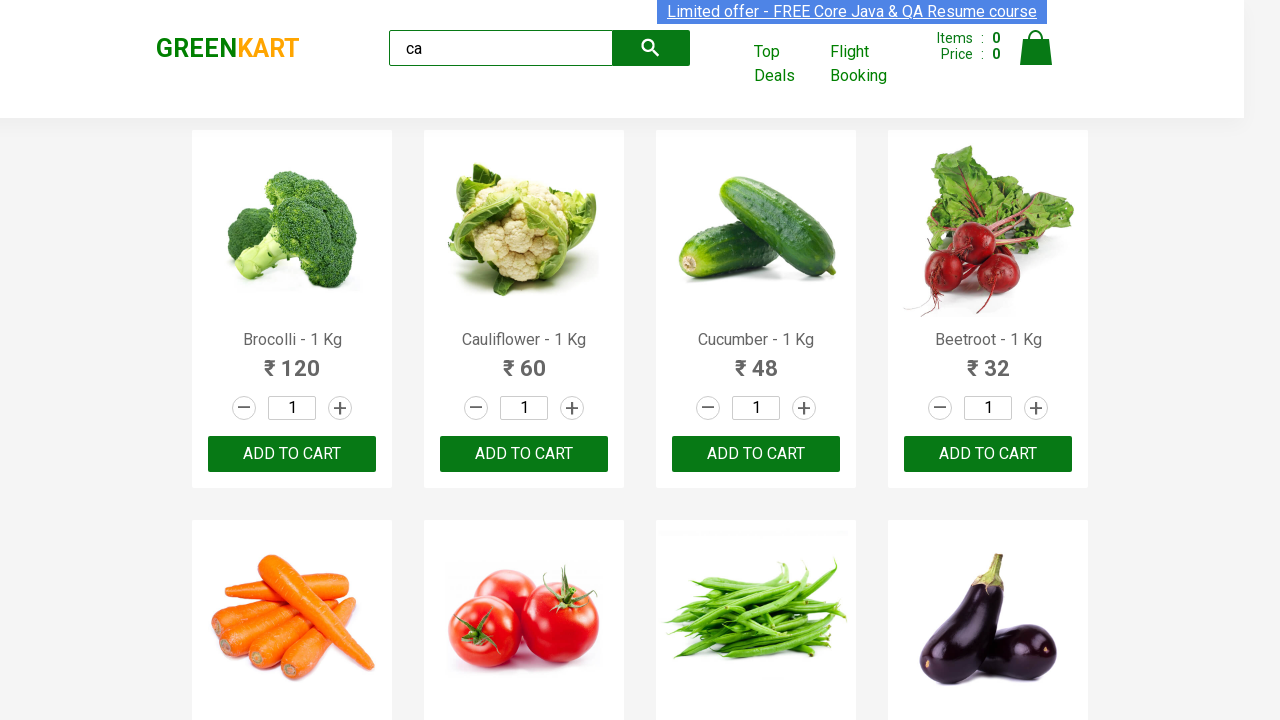

Waited for filtered products to become visible
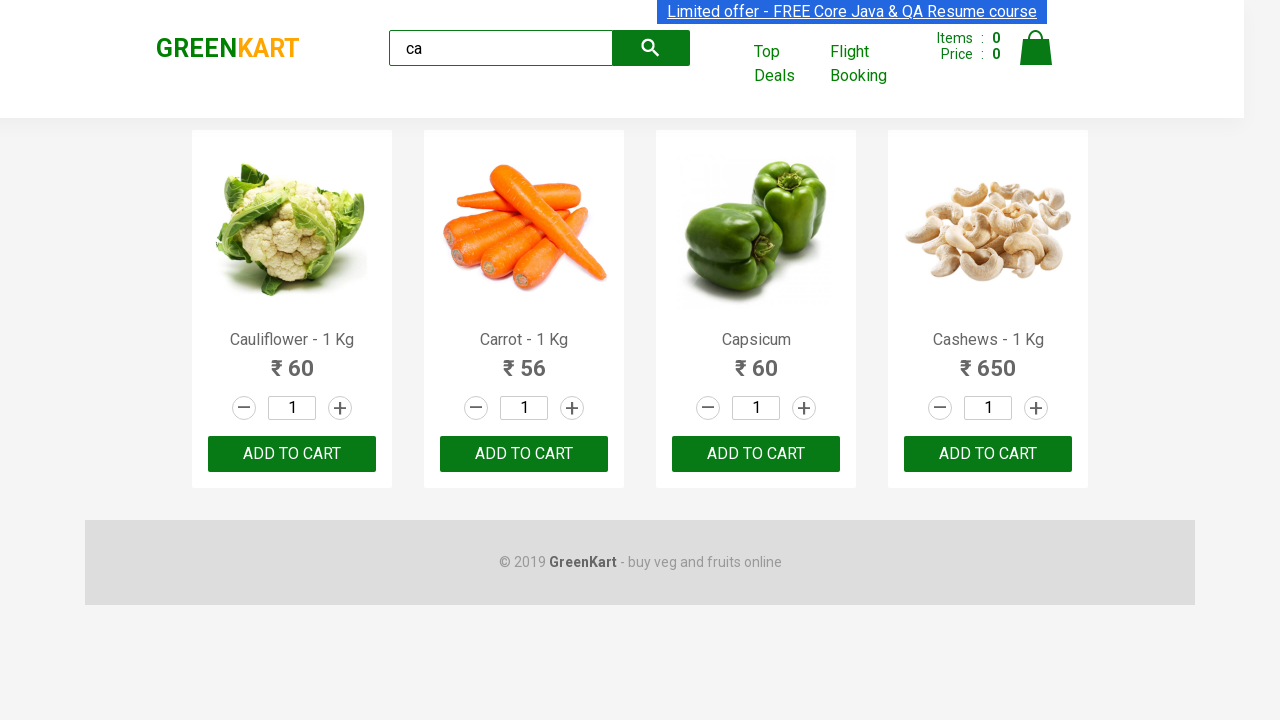

Waited 1000ms for filtering to complete
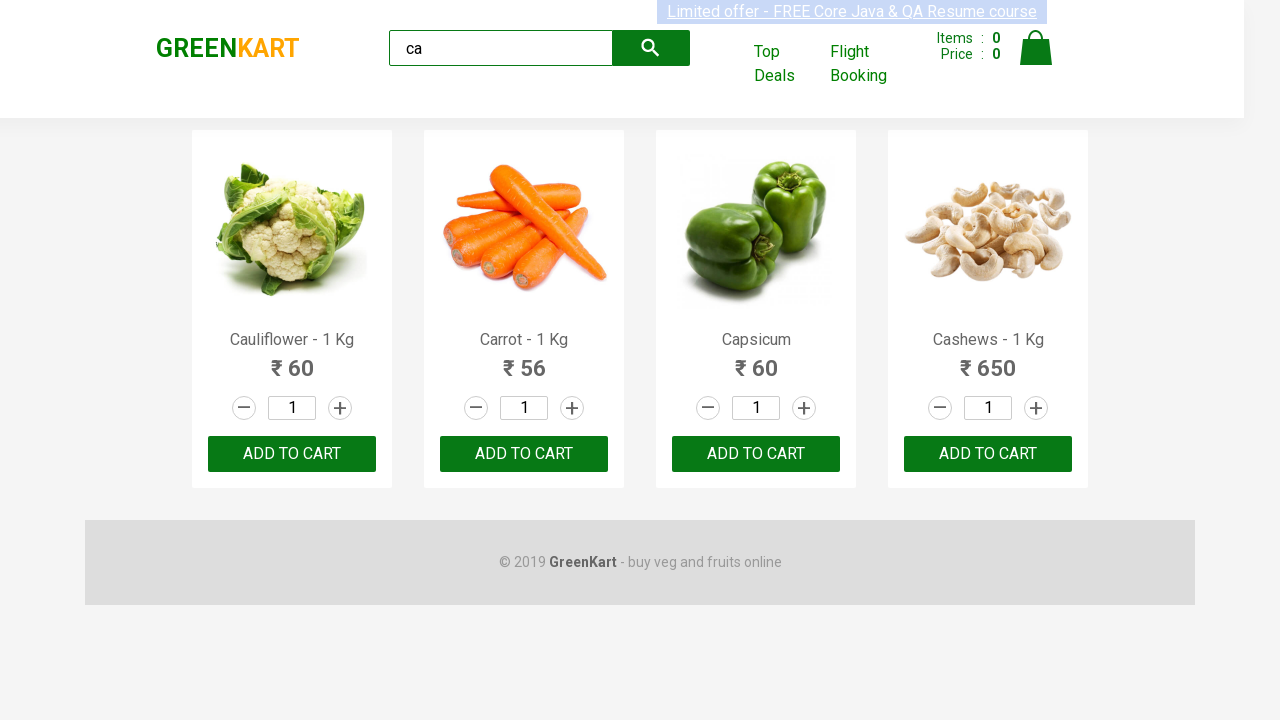

Located all visible product elements
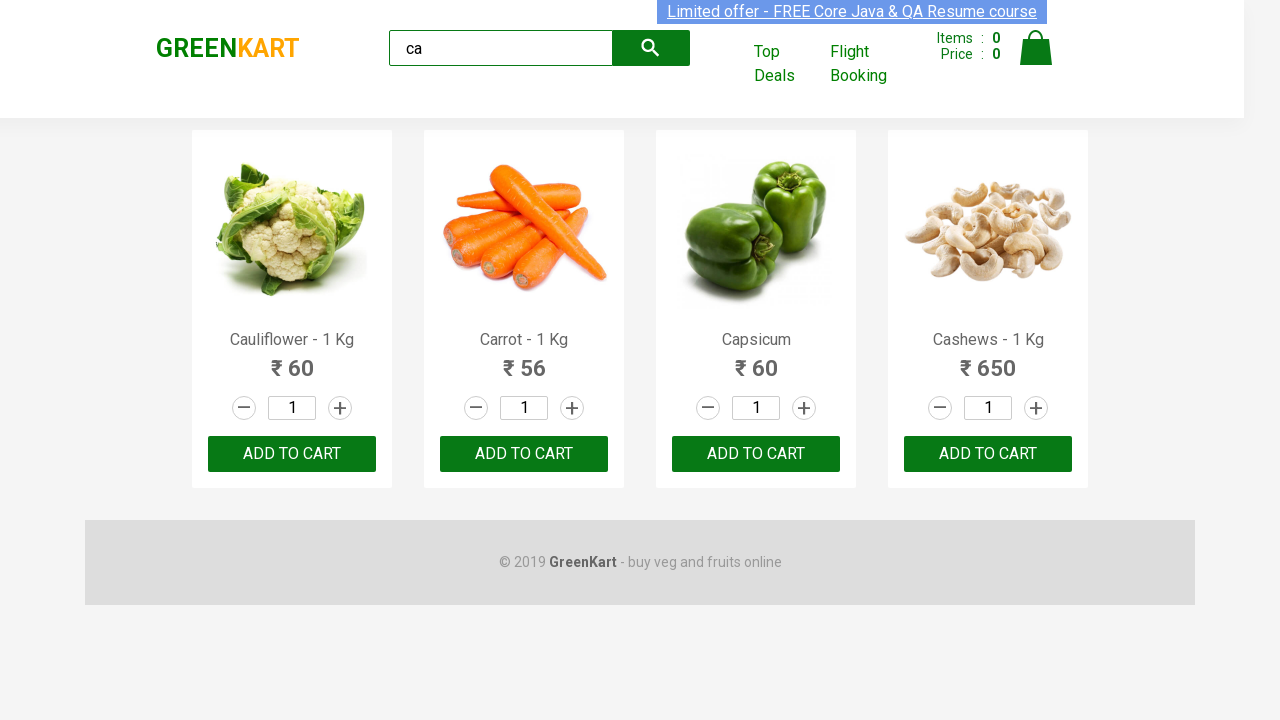

Verified that exactly 4 products are visible after filtering by 'ca'
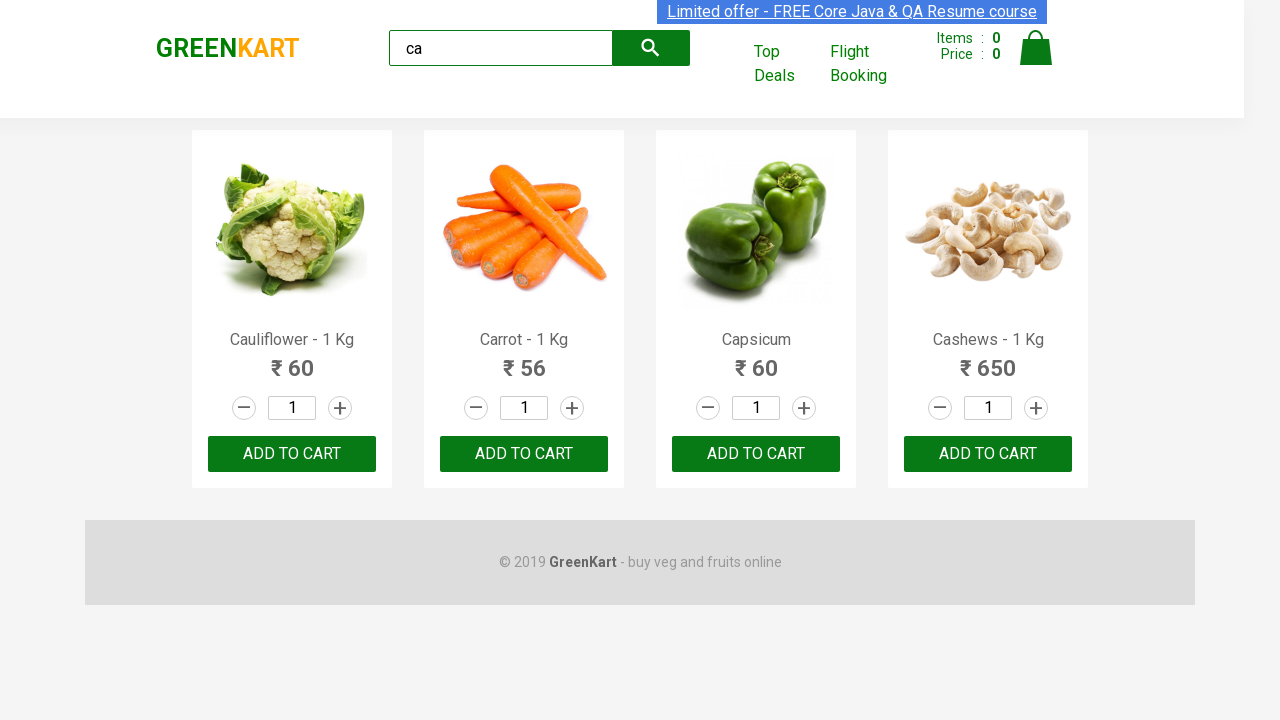

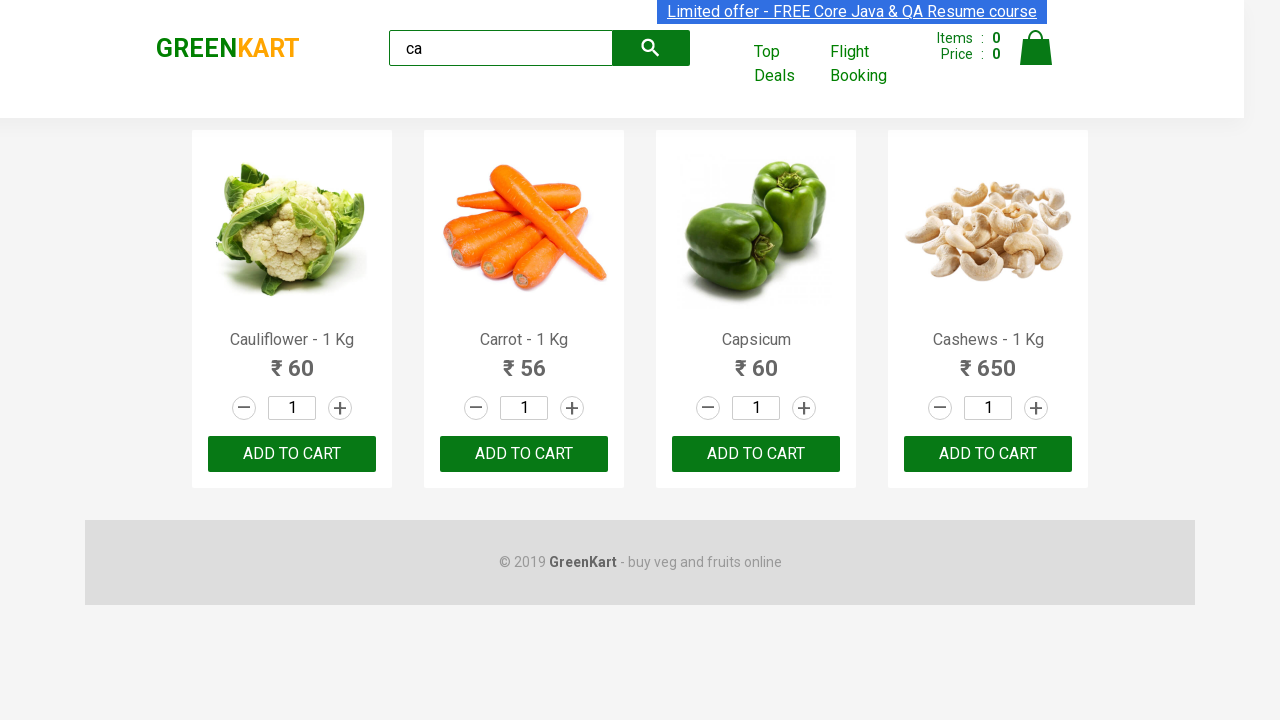